Tests the "Forgot Login Info" functionality on ParaBank by clicking the forgot login link, filling out the customer lookup form with personal details (name, address, SSN), and submitting it to retrieve login credentials.

Starting URL: https://parabank.parasoft.com/parabank/index.htm

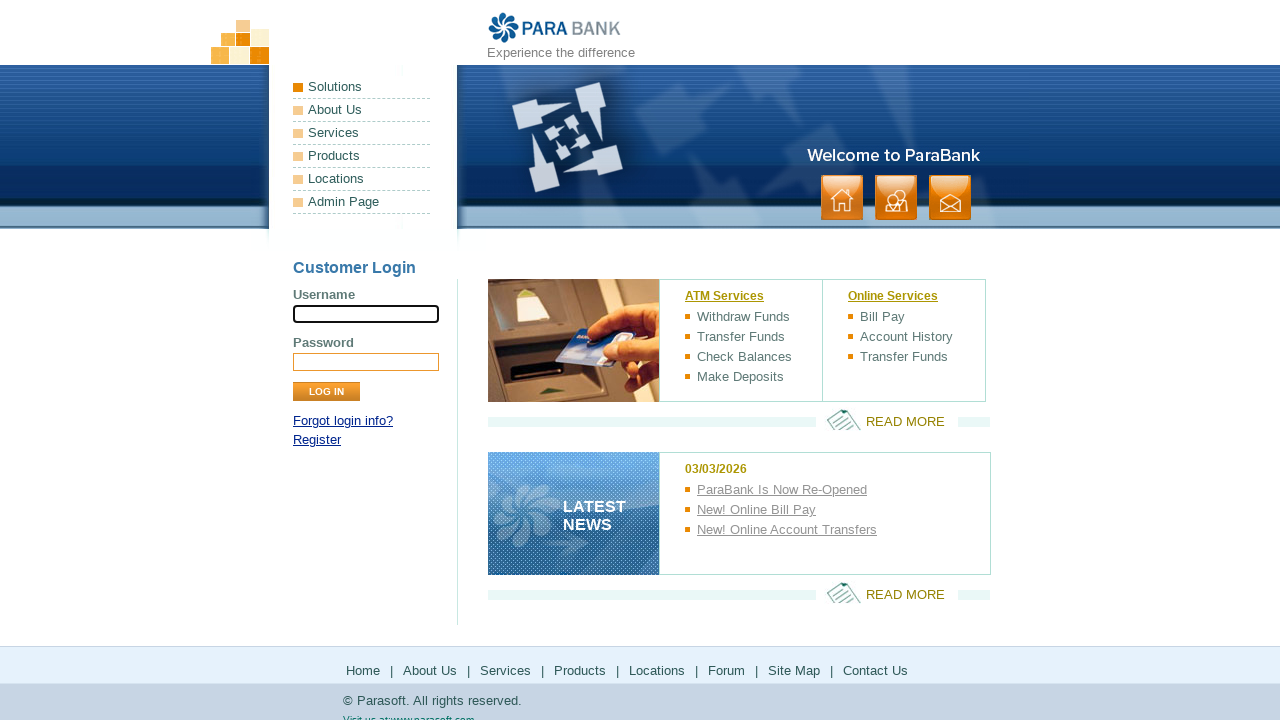

Clicked the 'Forgot login info' link at (343, 421) on a[href^='lookup']
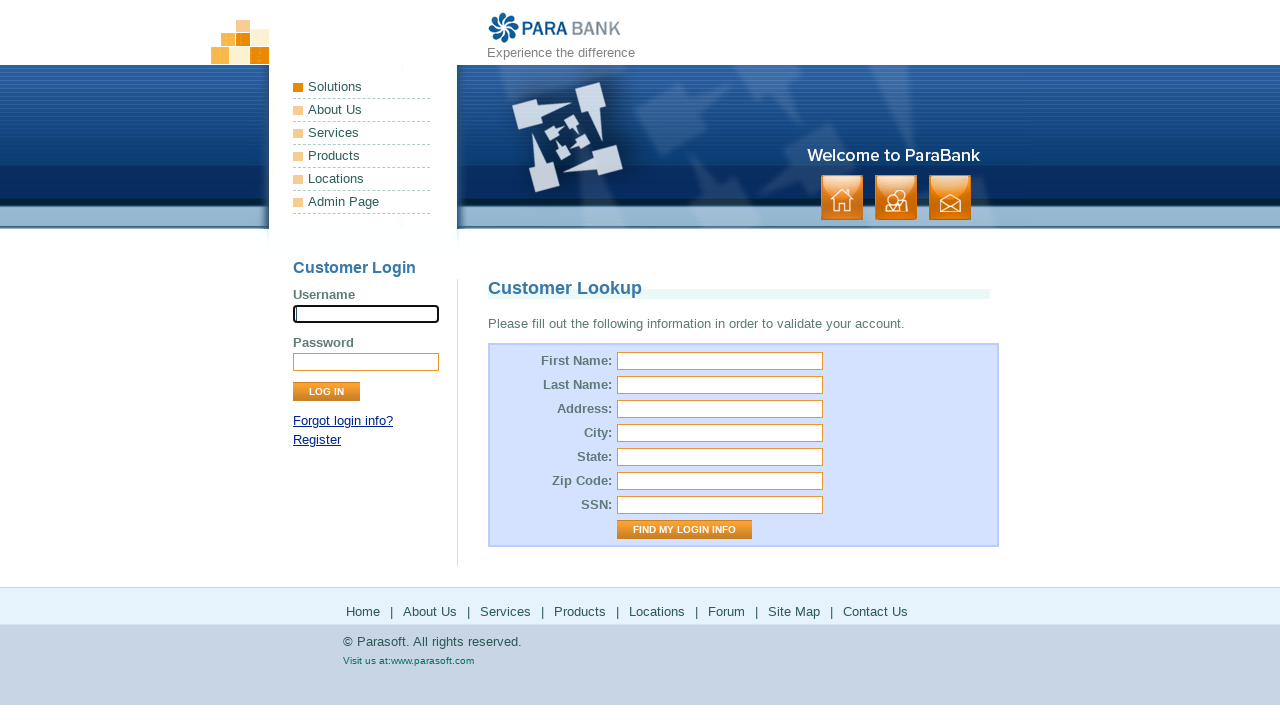

Filled in first name 'Ciuflea' on input#firstName
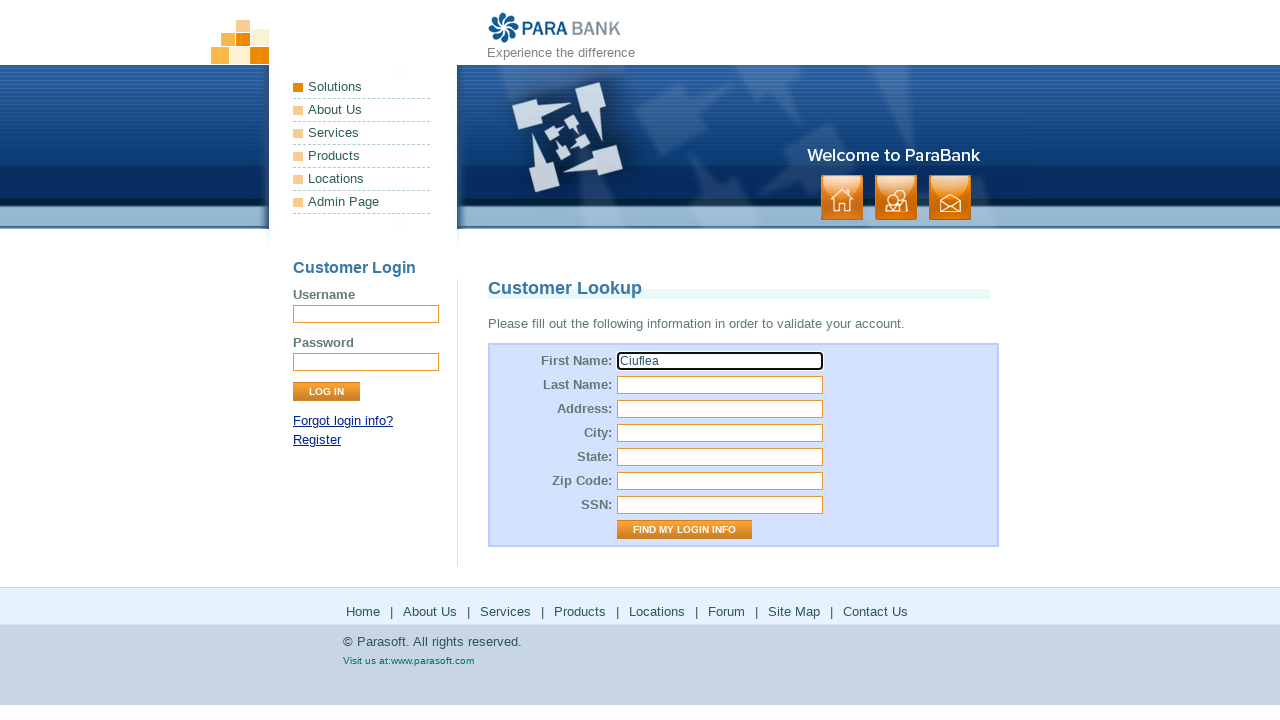

Filled in last name 'Spataru' on input#lastName
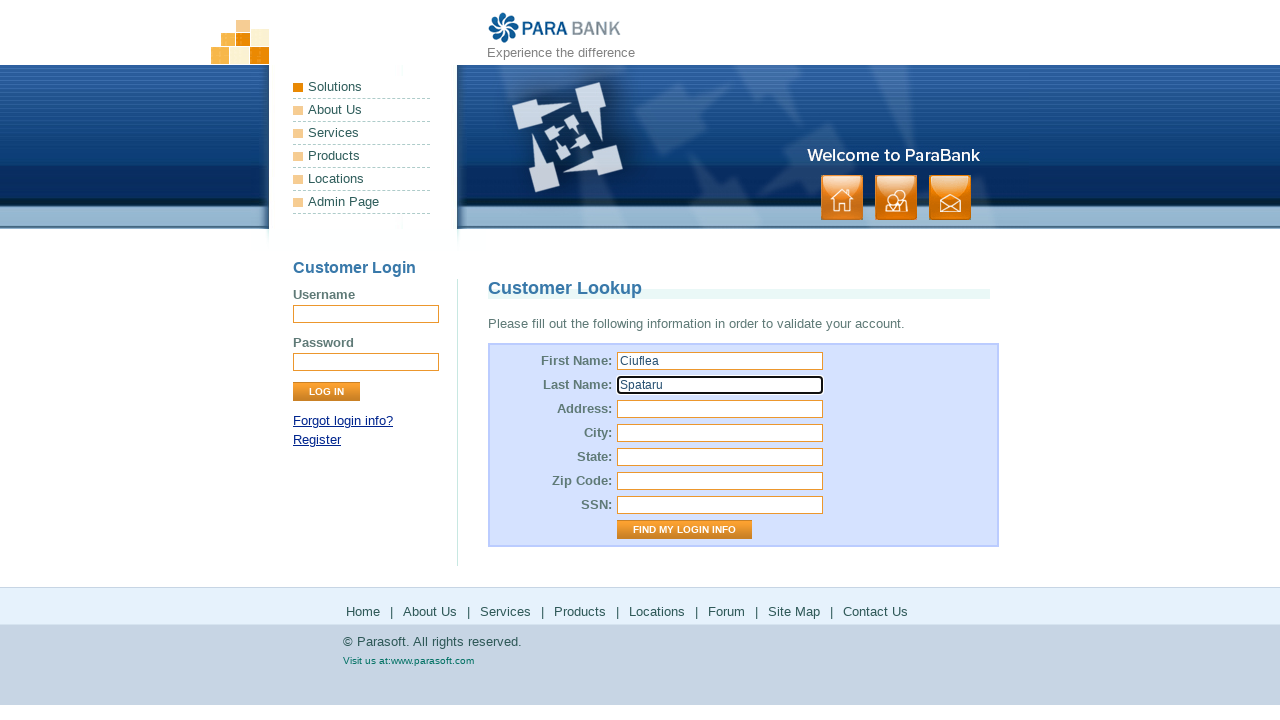

Filled in street address 'Str.Smecheriei nr.2' on input#address\.street
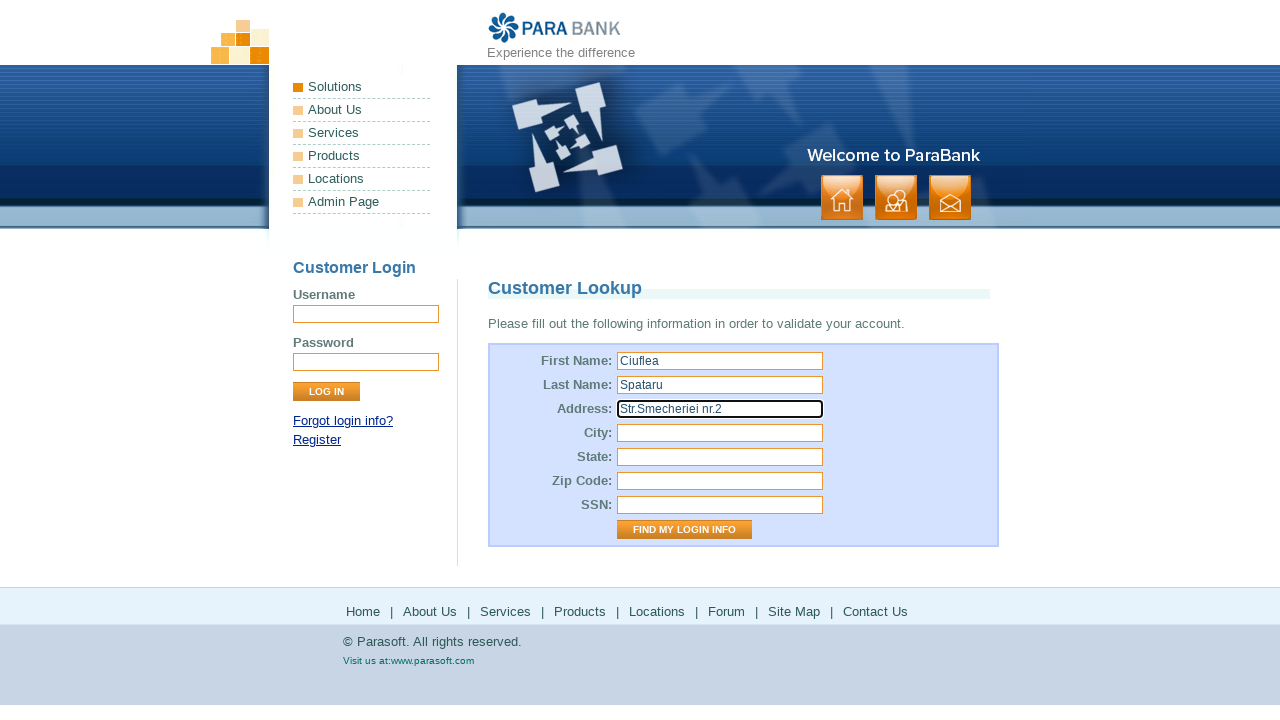

Filled in city 'Dolaresti' on input#address\.city
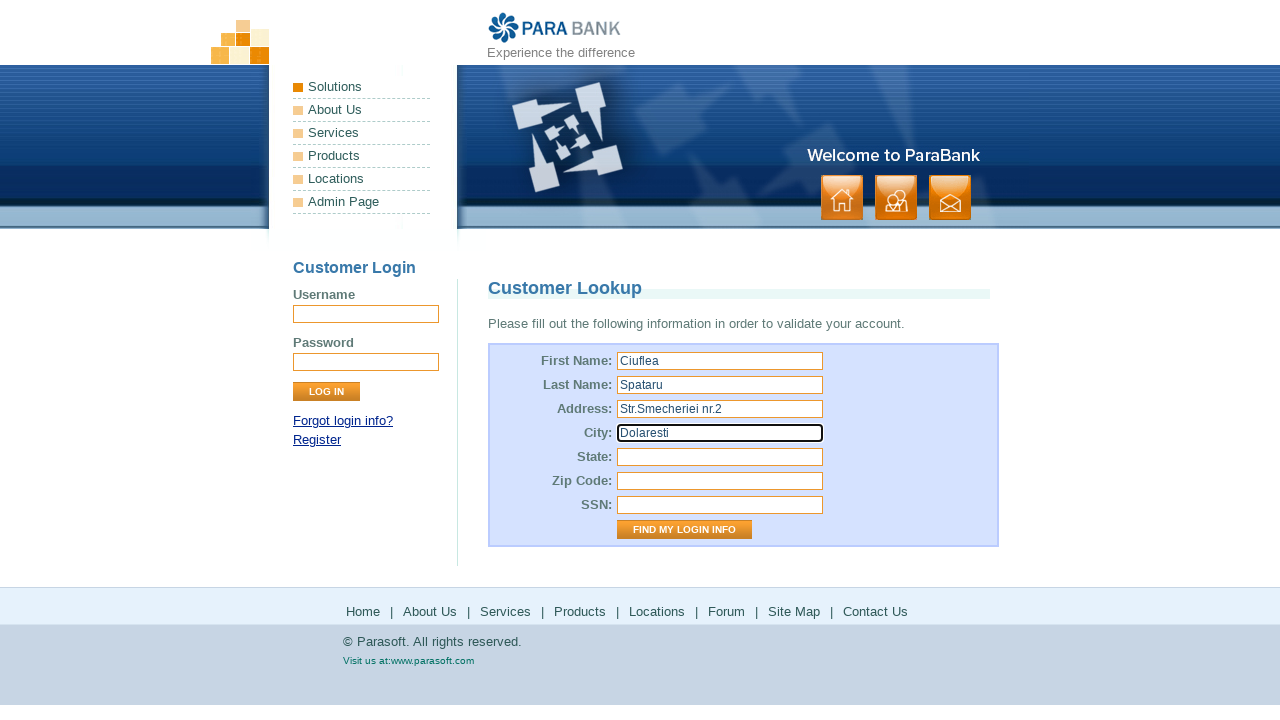

Filled in state 'Smecheresti' on input#address\.state
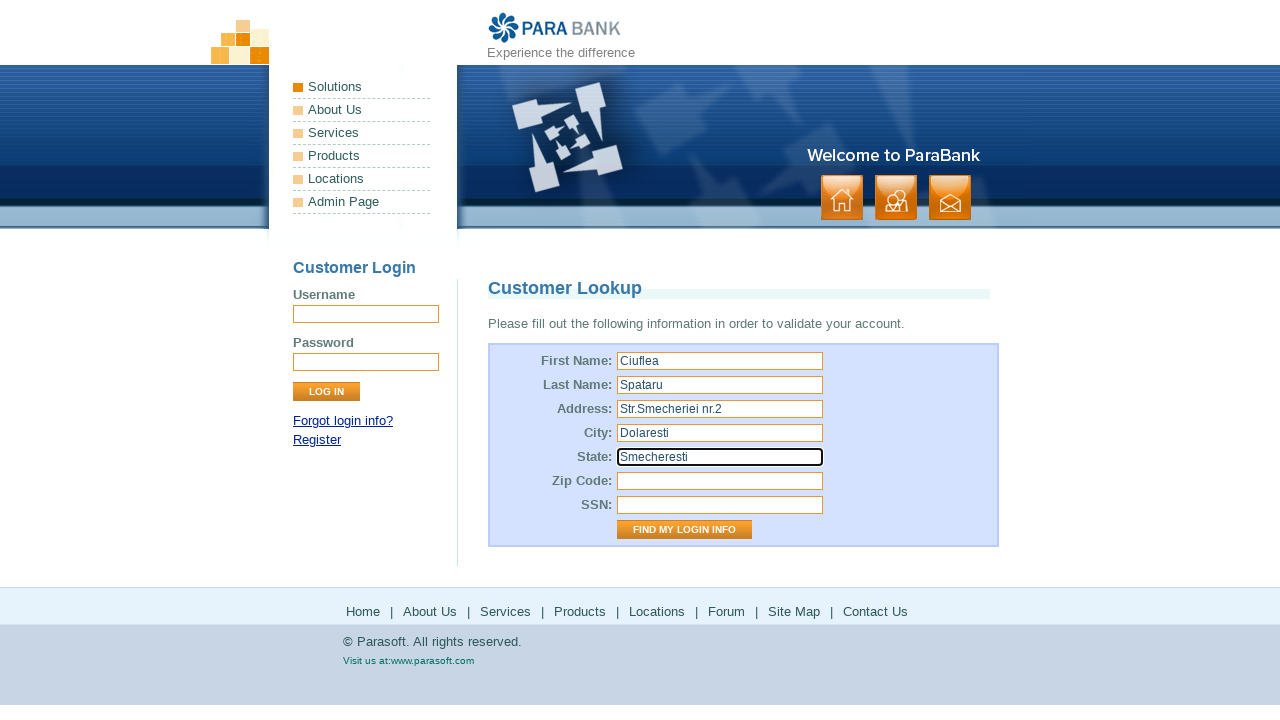

Filled in zip code '222333' on input#address\.zipCode
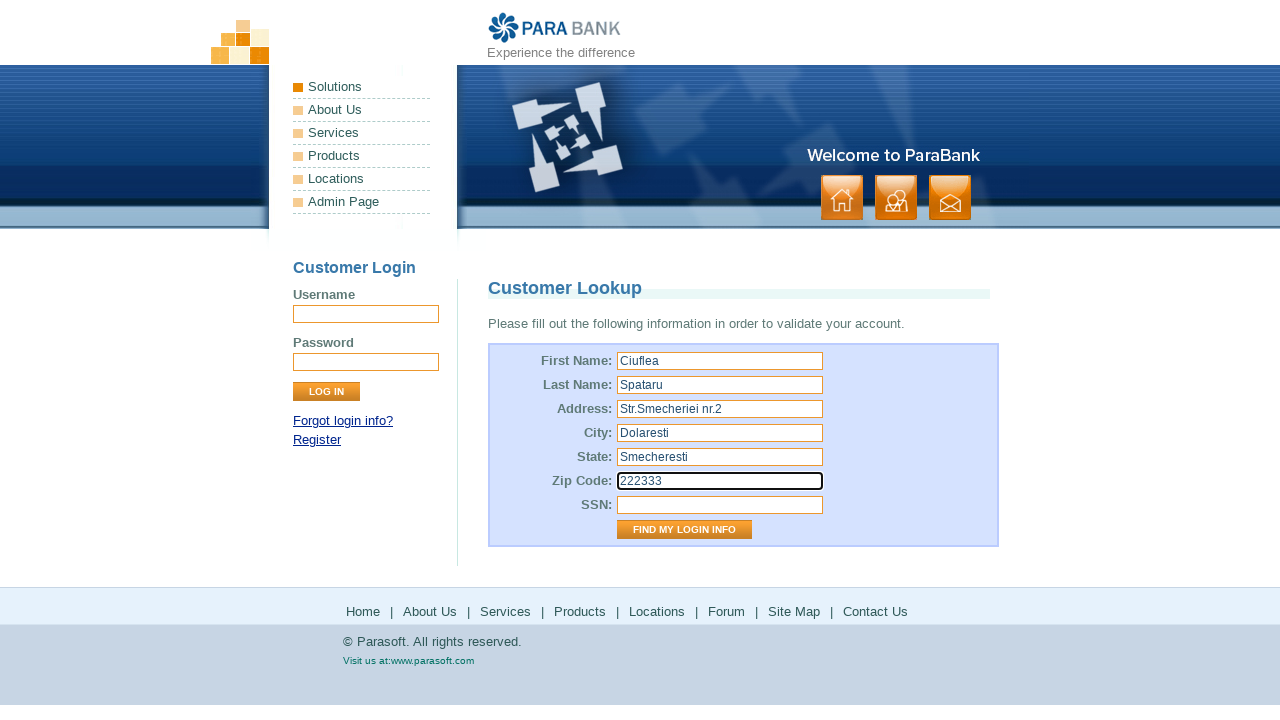

Filled in SSN '123456789' on input#ssn
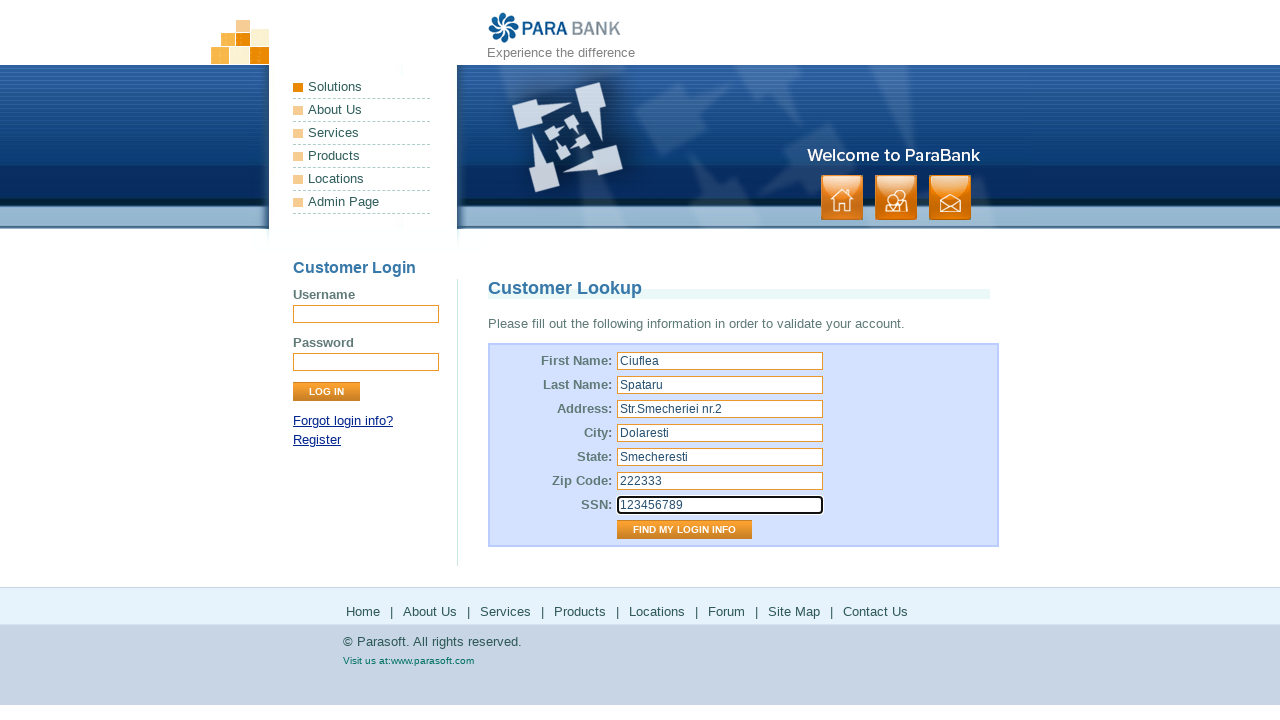

Clicked the 'Find My Login Info' button to submit the customer lookup form at (684, 530) on input.button[value='Find My Login Info']
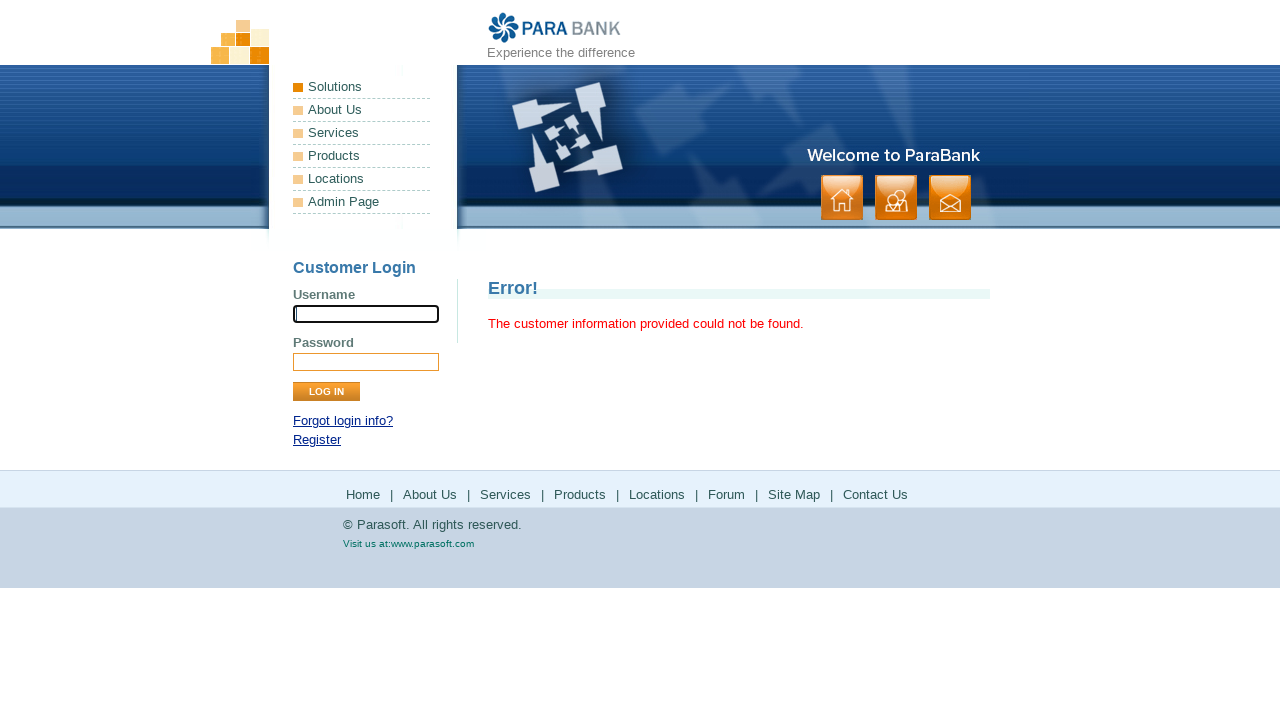

Waited for login info retrieval success page with title header
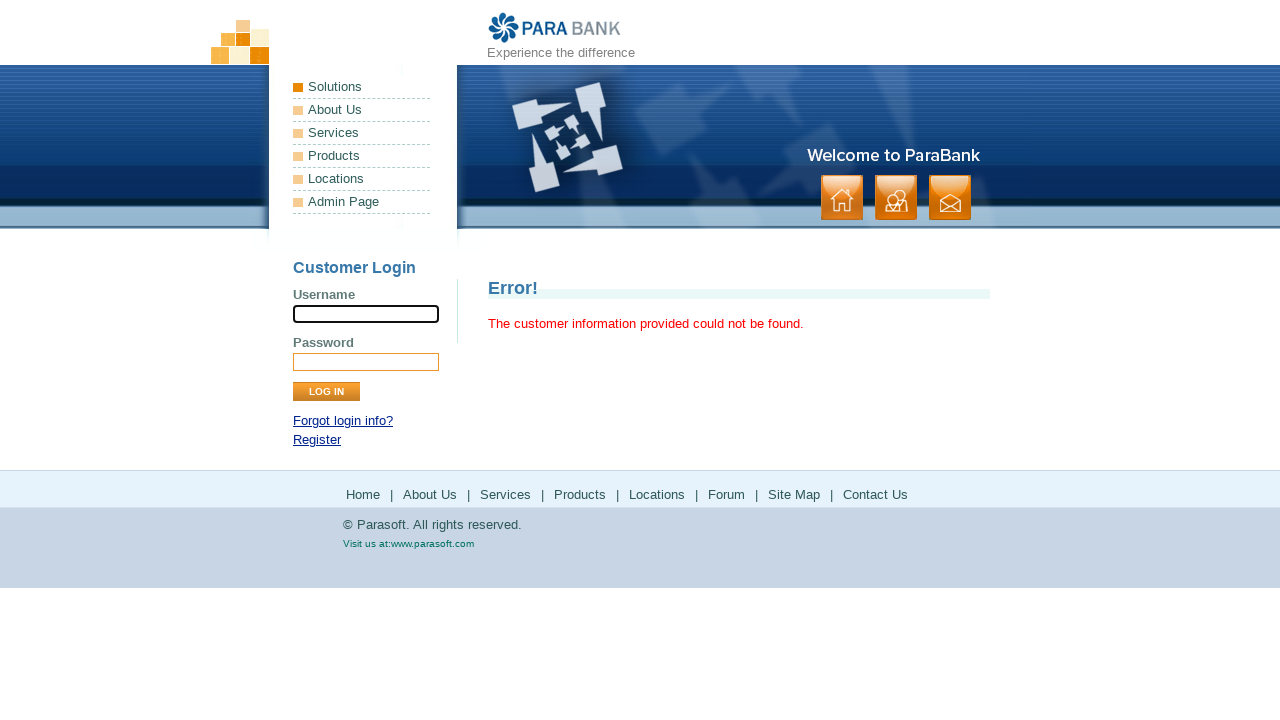

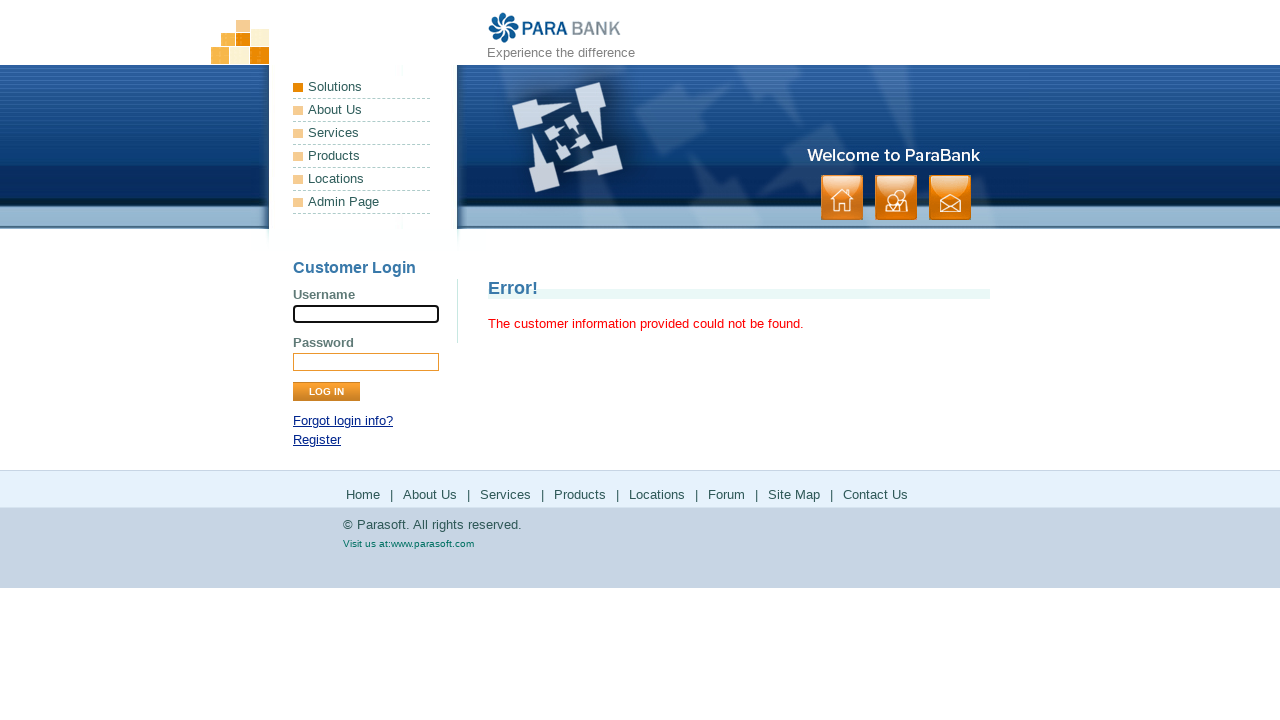